Generates a random number from random.org, then uses it to perform multiplication calculations on a calculator demo site, iterating through multiplications from 0 to the random number

Starting URL: https://www.random.org/

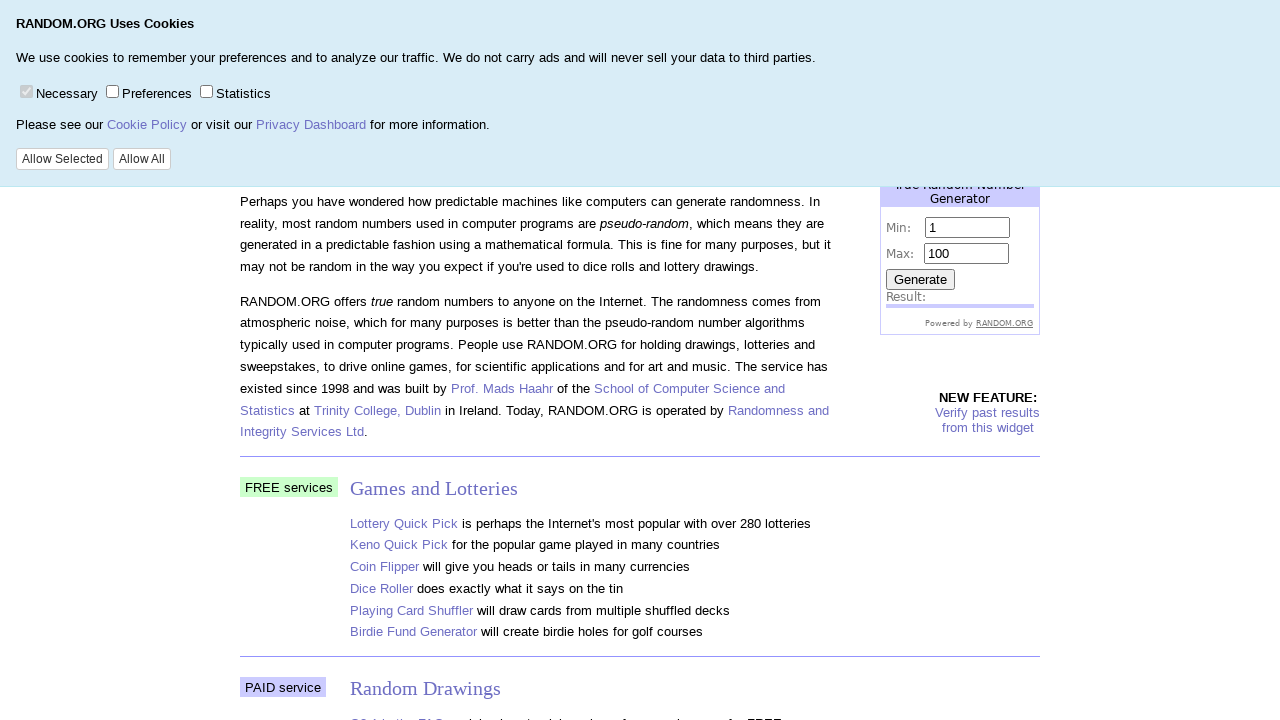

Located iframe containing random number generator
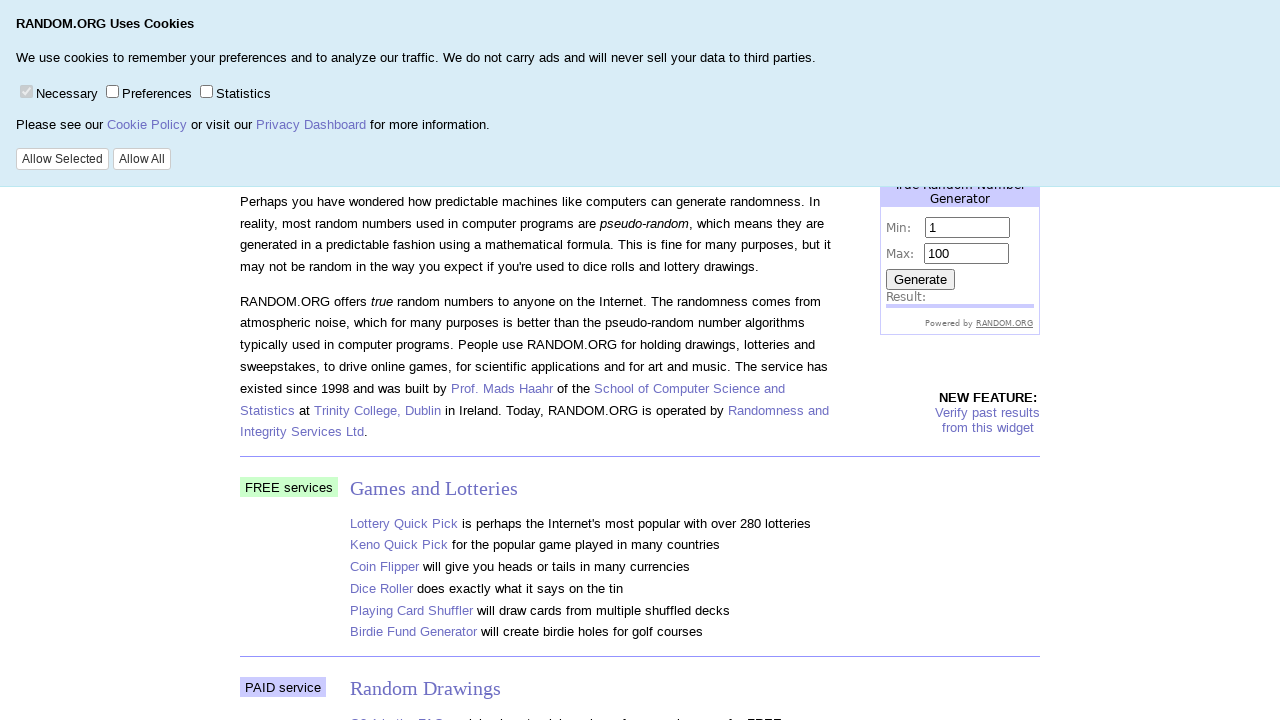

Cleared max field in random number generator on #homepage-generator > iframe >> internal:control=enter-frame >> input[id*=max]
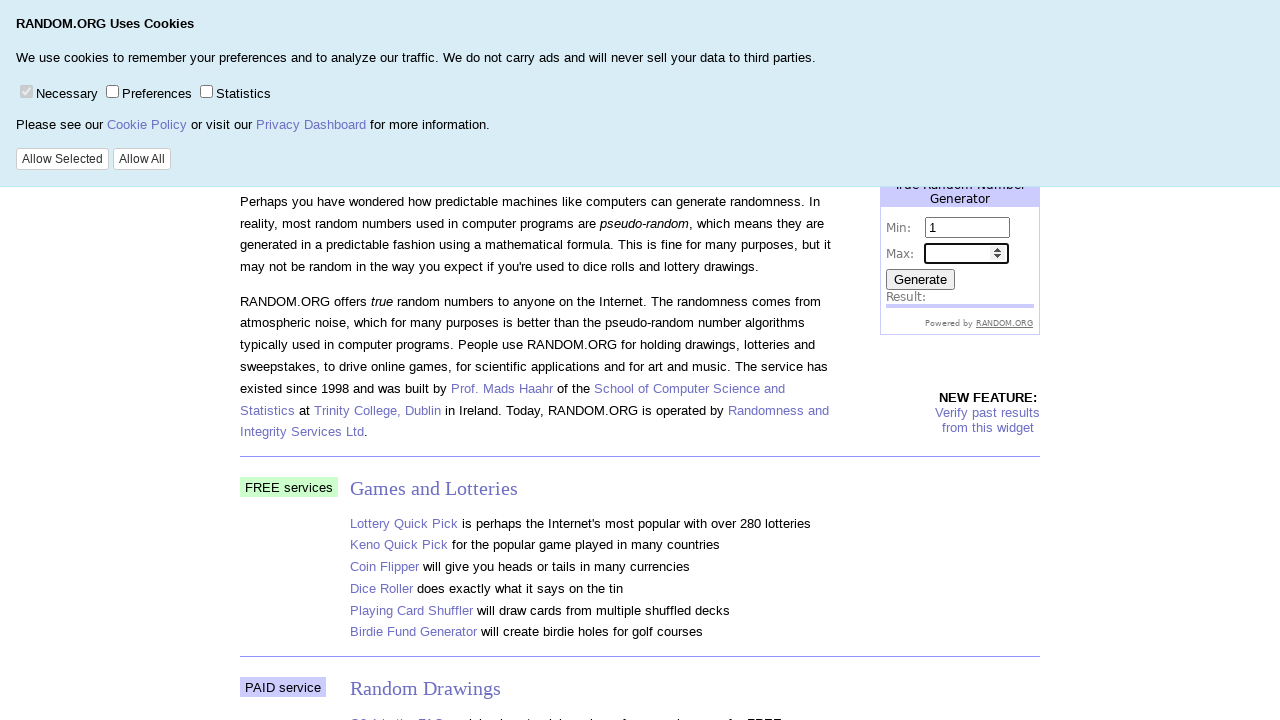

Set max value to 10 in random number generator on #homepage-generator > iframe >> internal:control=enter-frame >> input[id*=max]
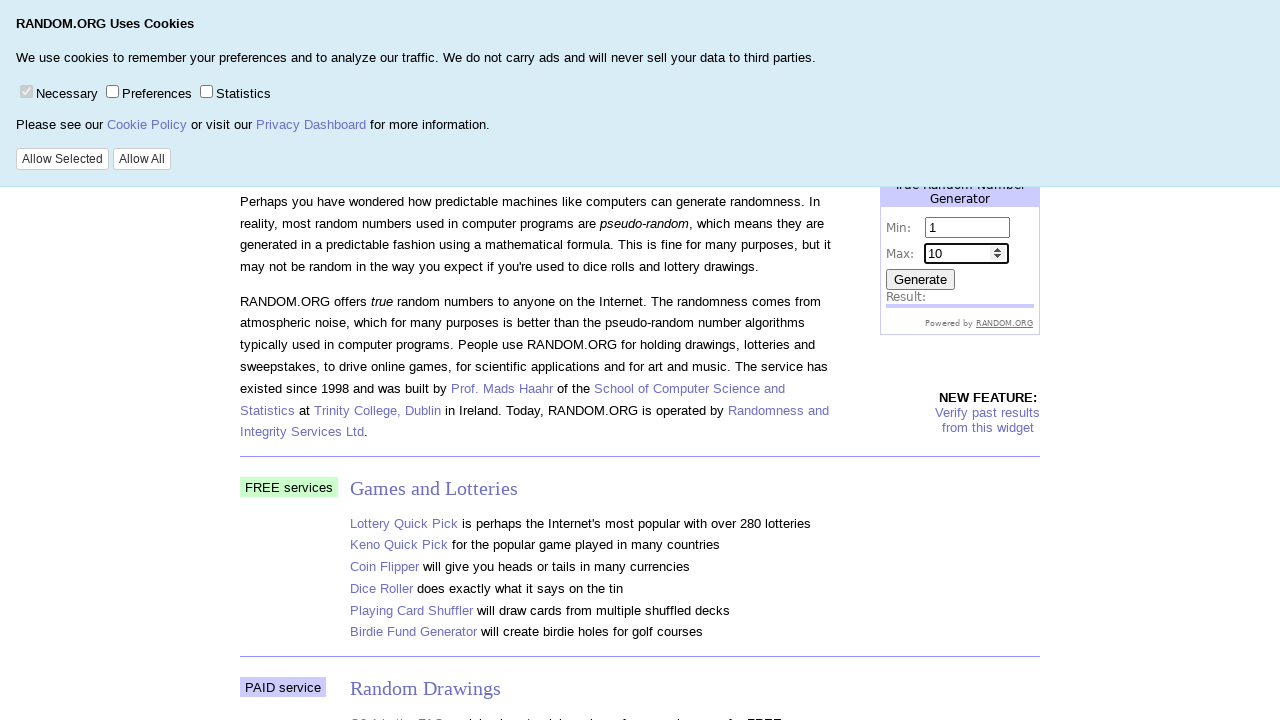

Clicked button to generate random number at (920, 279) on #homepage-generator > iframe >> internal:control=enter-frame >> input[id*=button
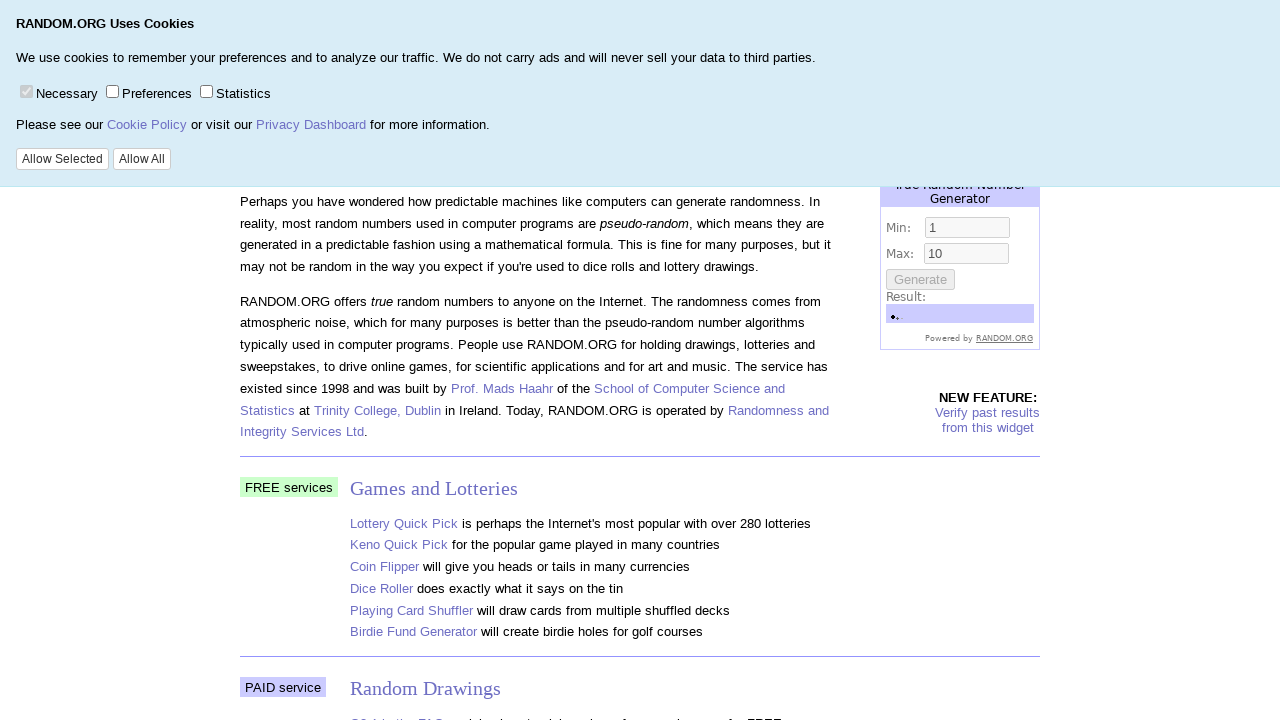

Waited for random number generation to complete
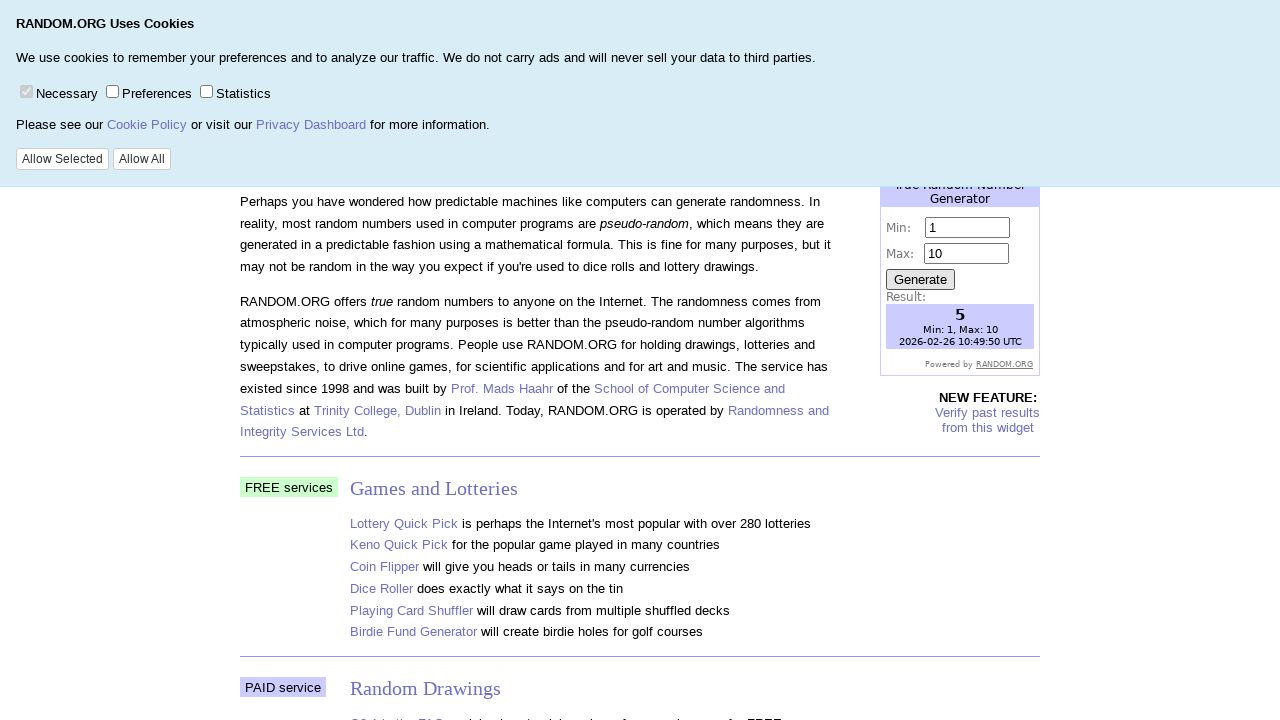

Retrieved random number: 5
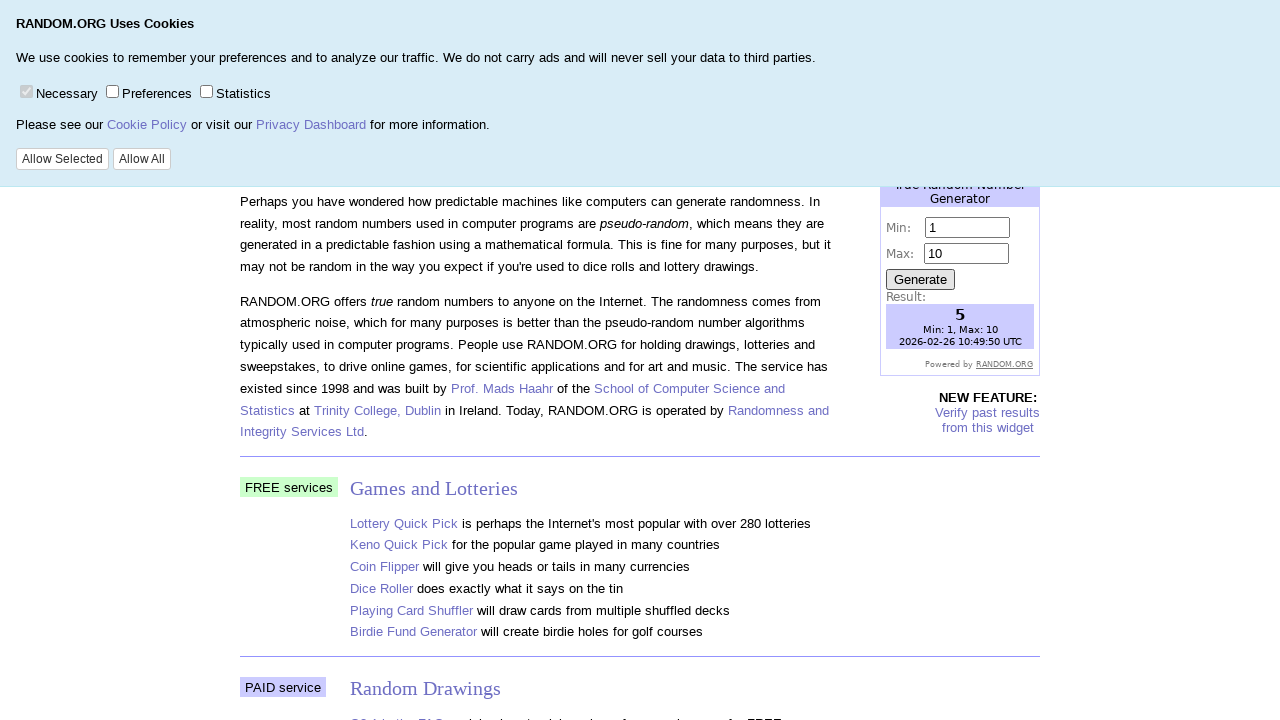

Navigated to calculator demo site
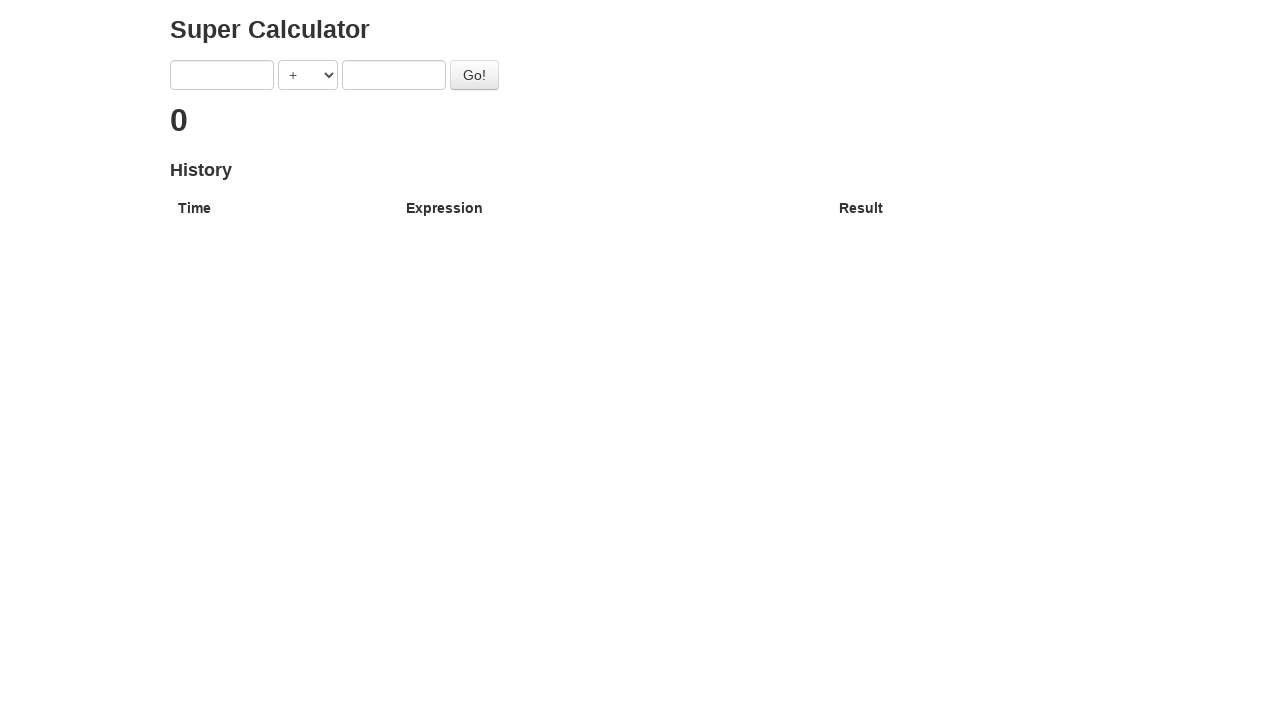

Selected multiplication operator from dropdown on form select
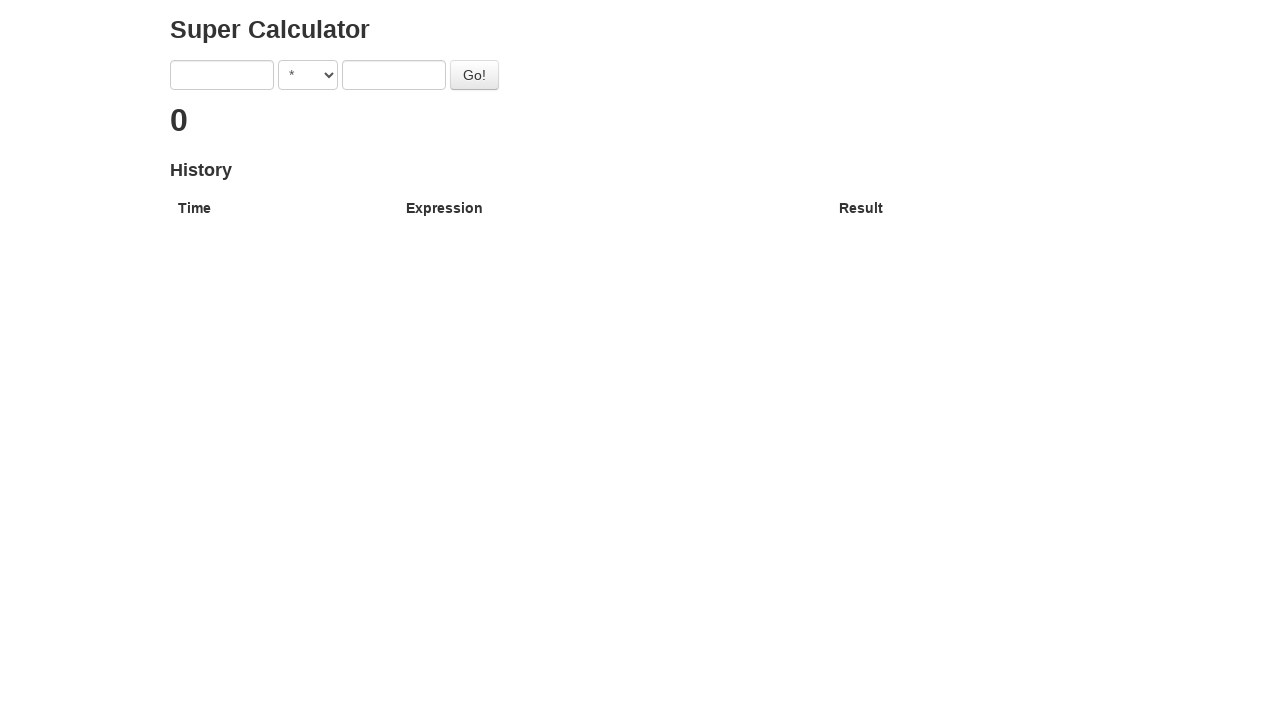

Filled first operand with 5 on input:nth-child(1)
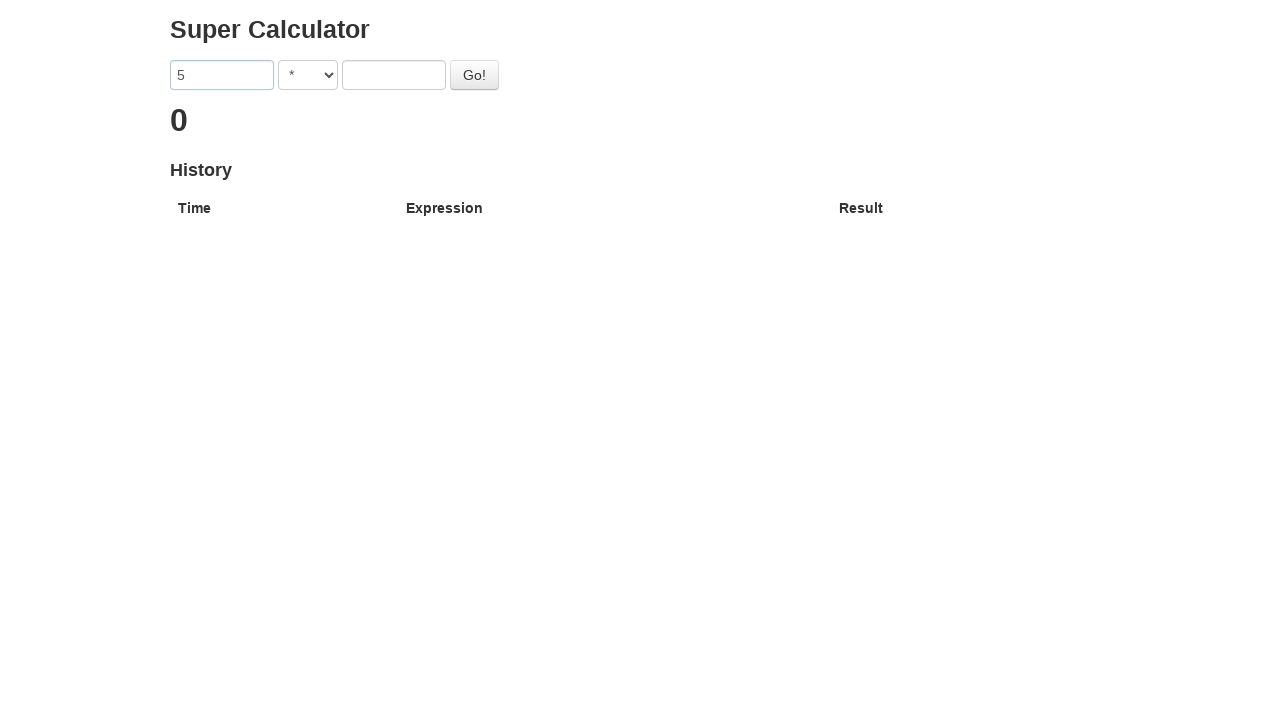

Filled second operand with 0 on input:nth-child(3)
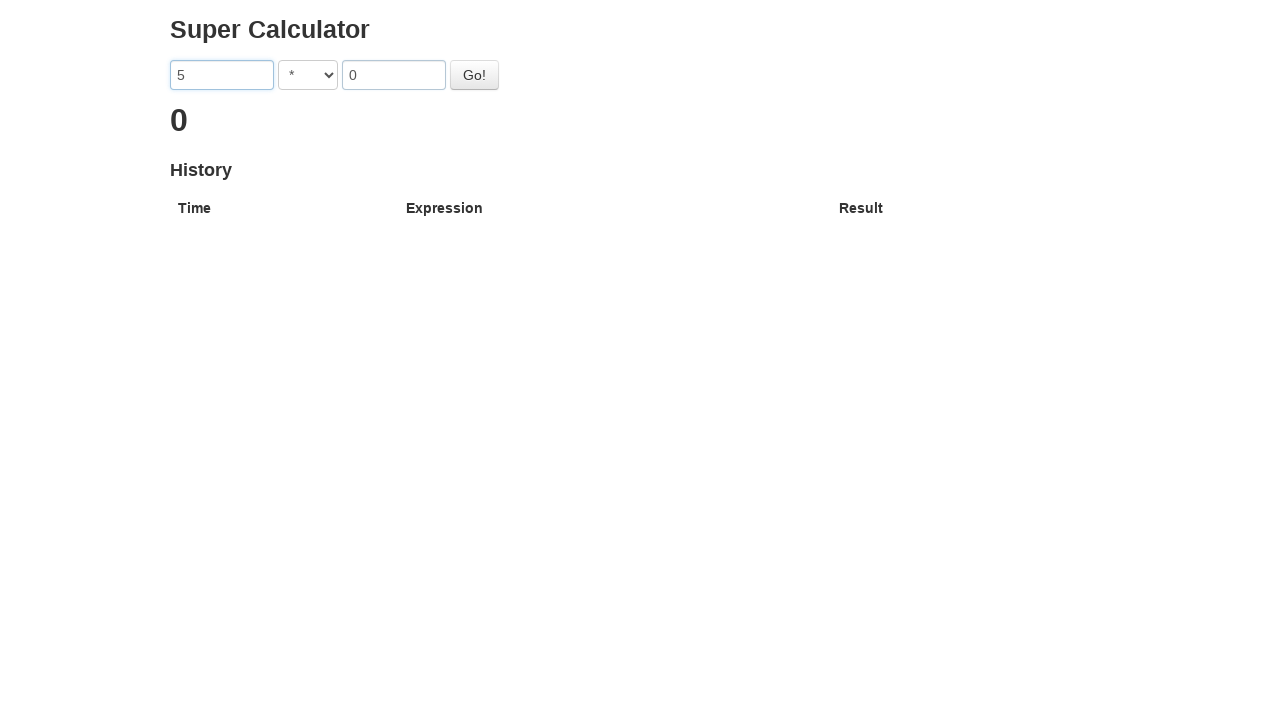

Clicked go button to calculate 5 * 0 at (474, 75) on #gobutton
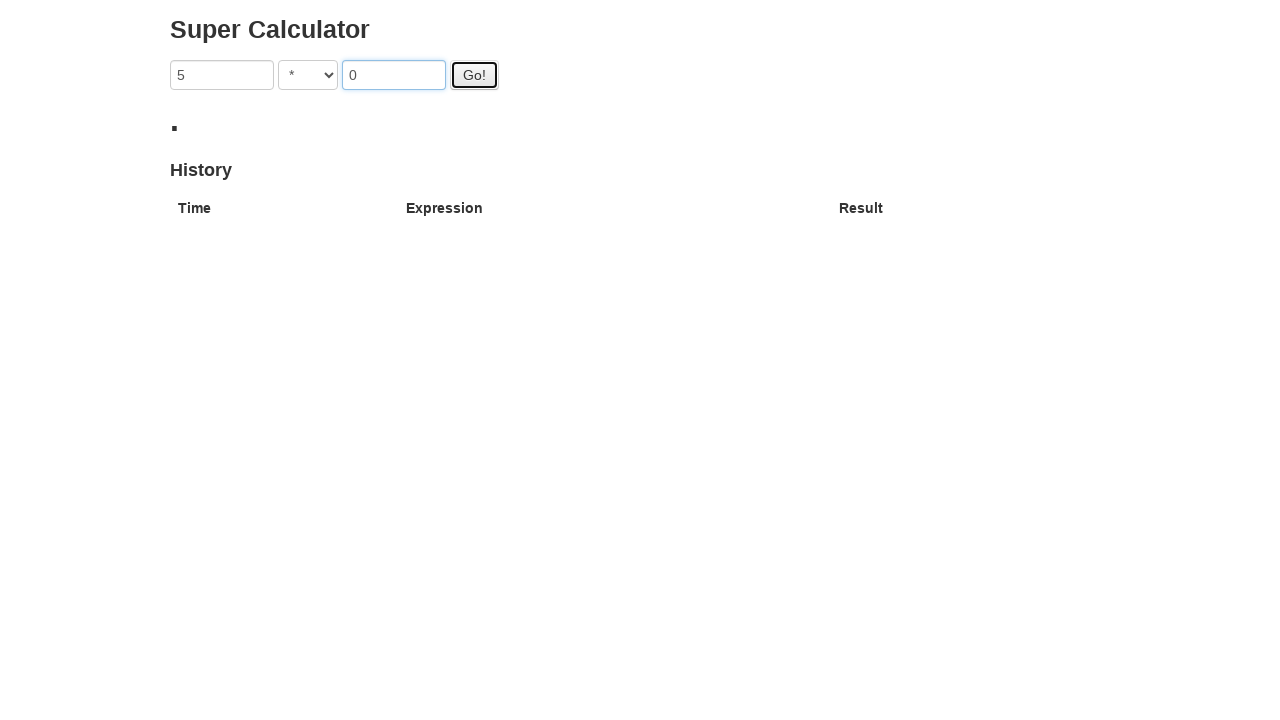

Waited for calculation result
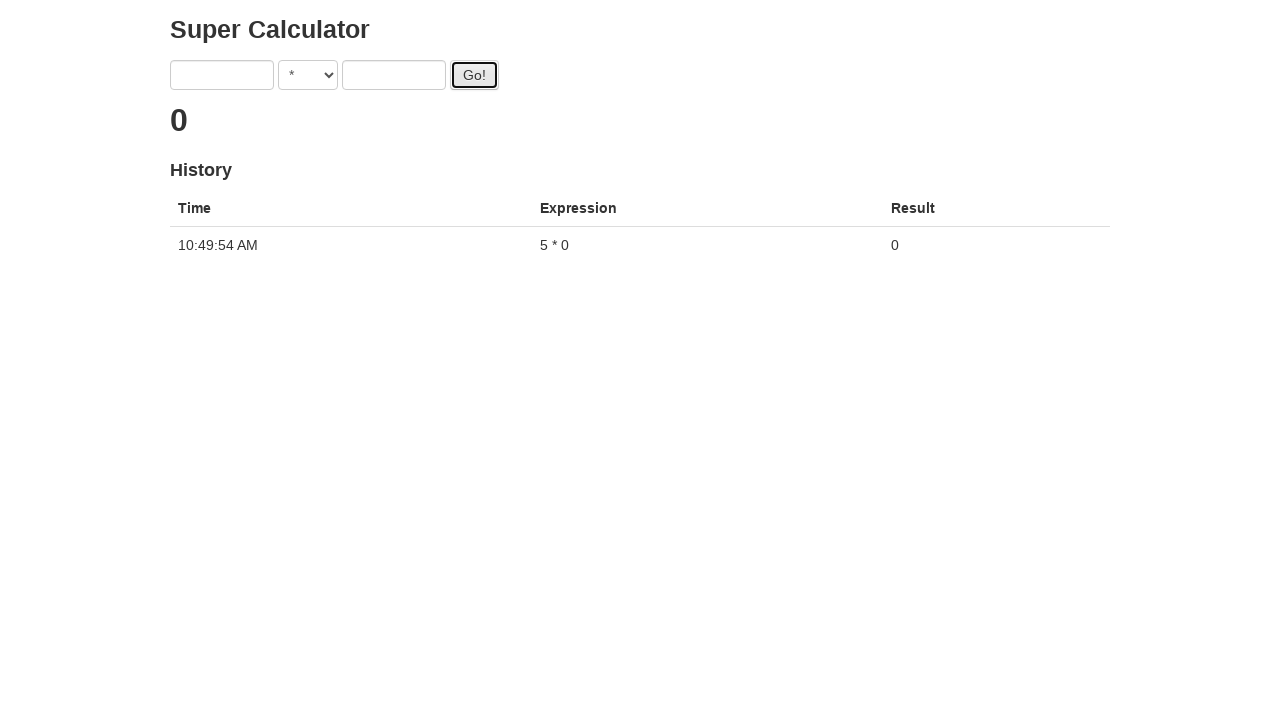

Filled first operand with 5 on input:nth-child(1)
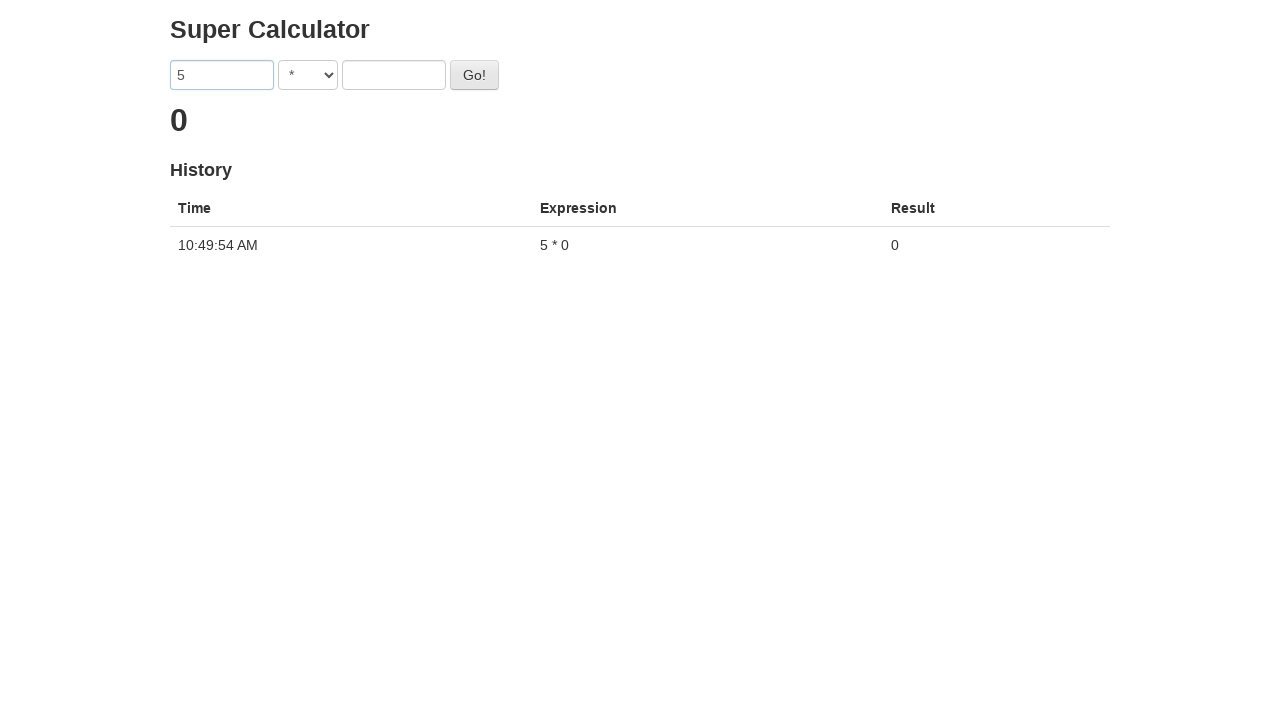

Filled second operand with 1 on input:nth-child(3)
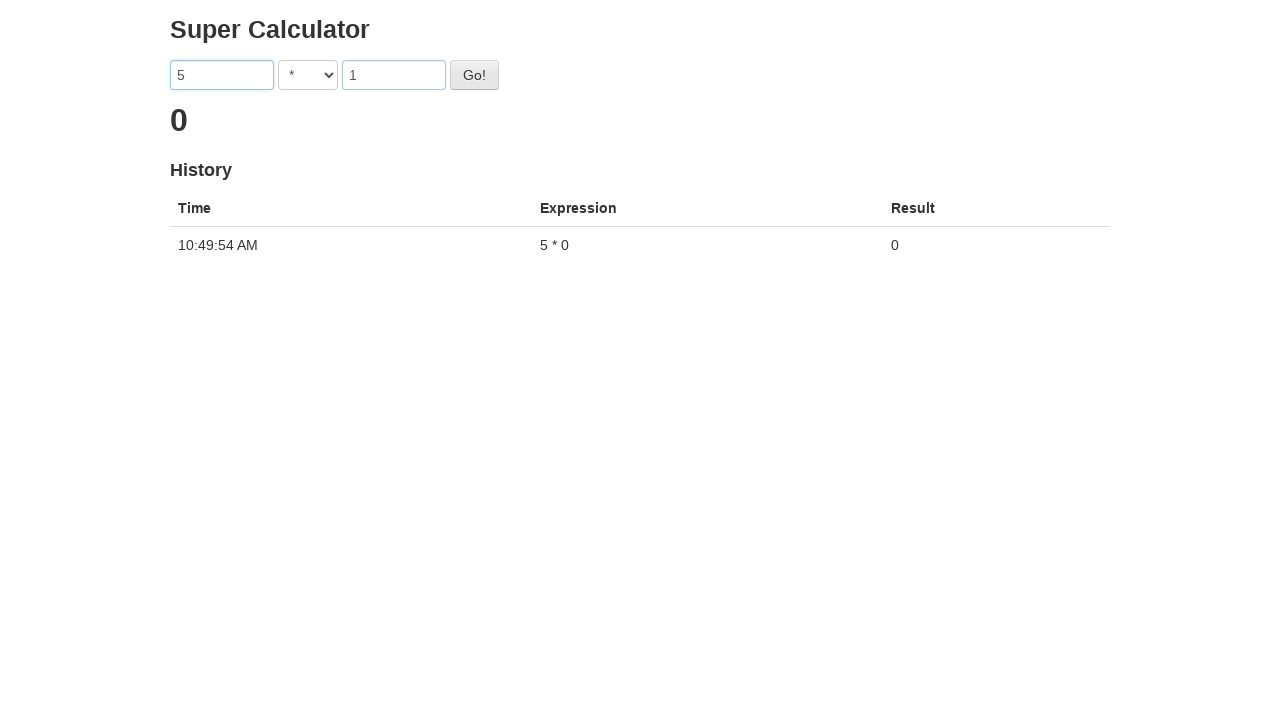

Clicked go button to calculate 5 * 1 at (474, 75) on #gobutton
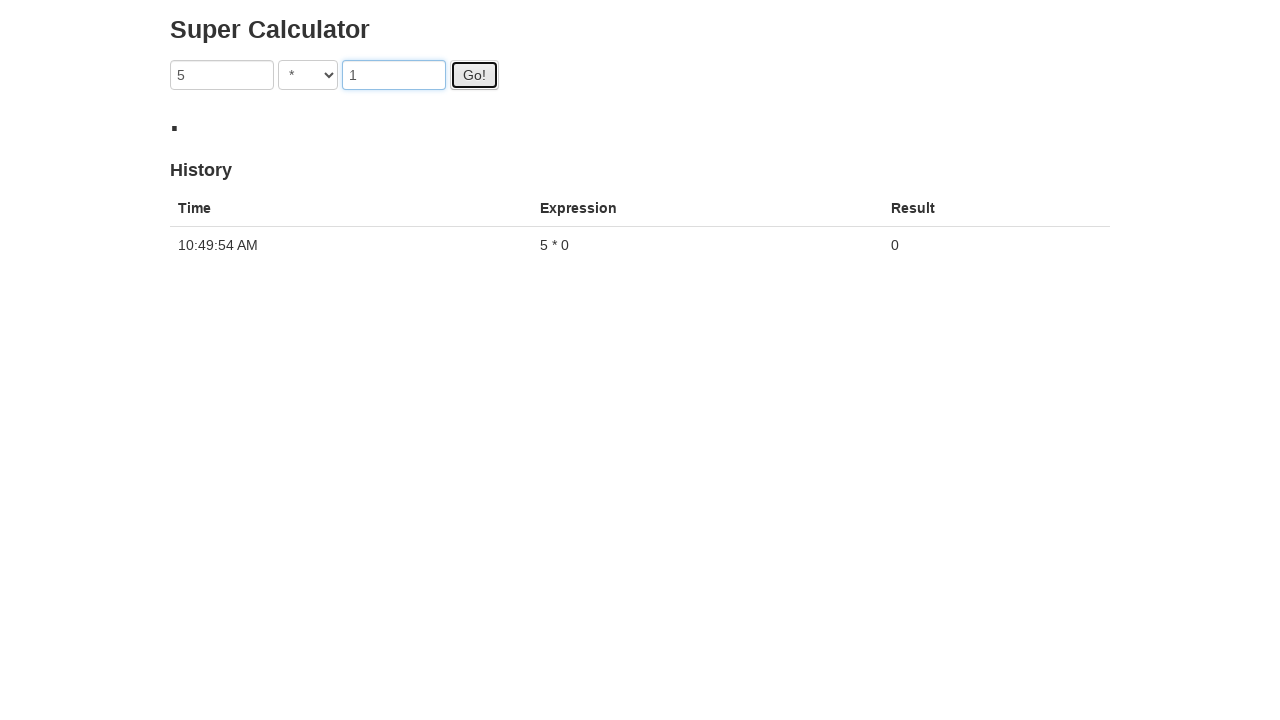

Waited for calculation result
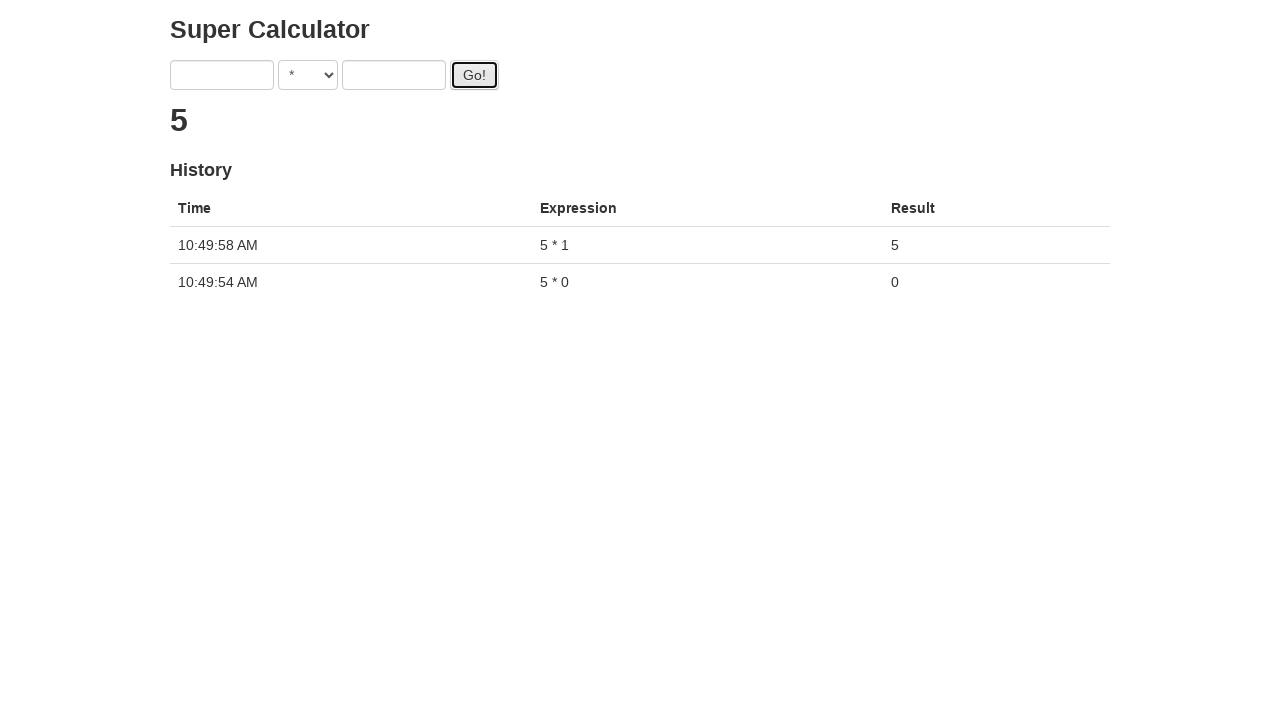

Filled first operand with 5 on input:nth-child(1)
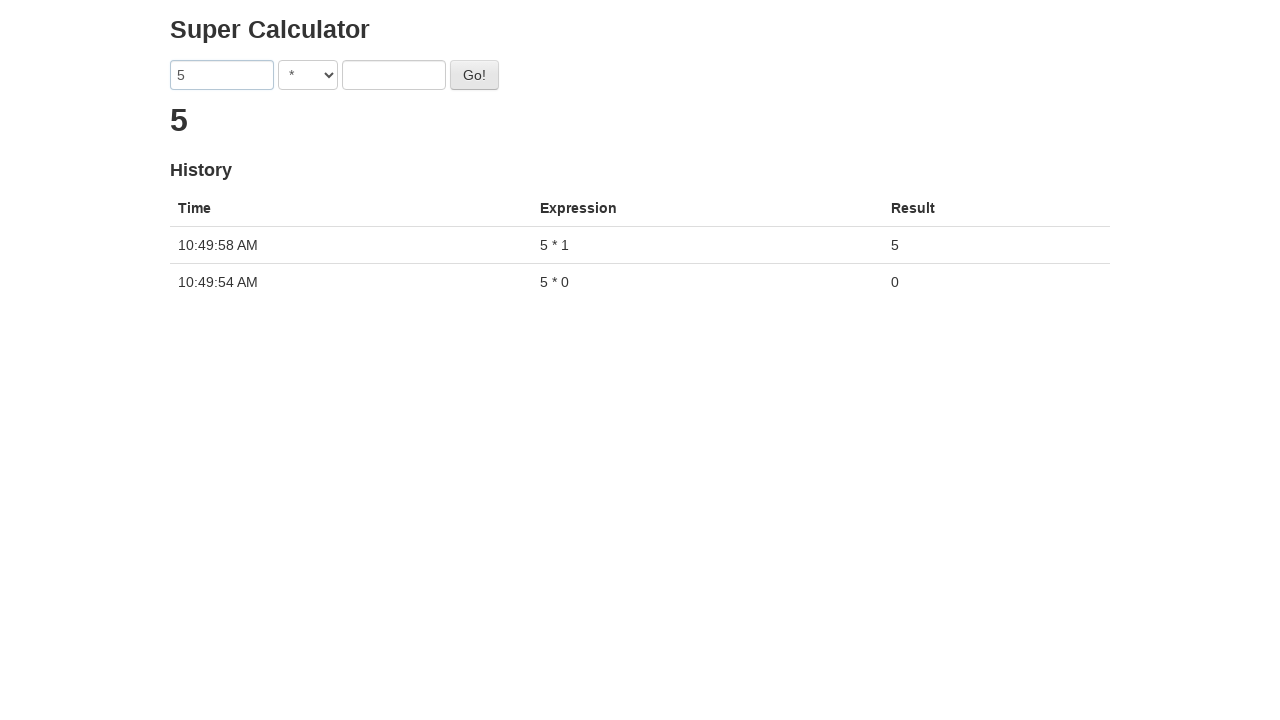

Filled second operand with 2 on input:nth-child(3)
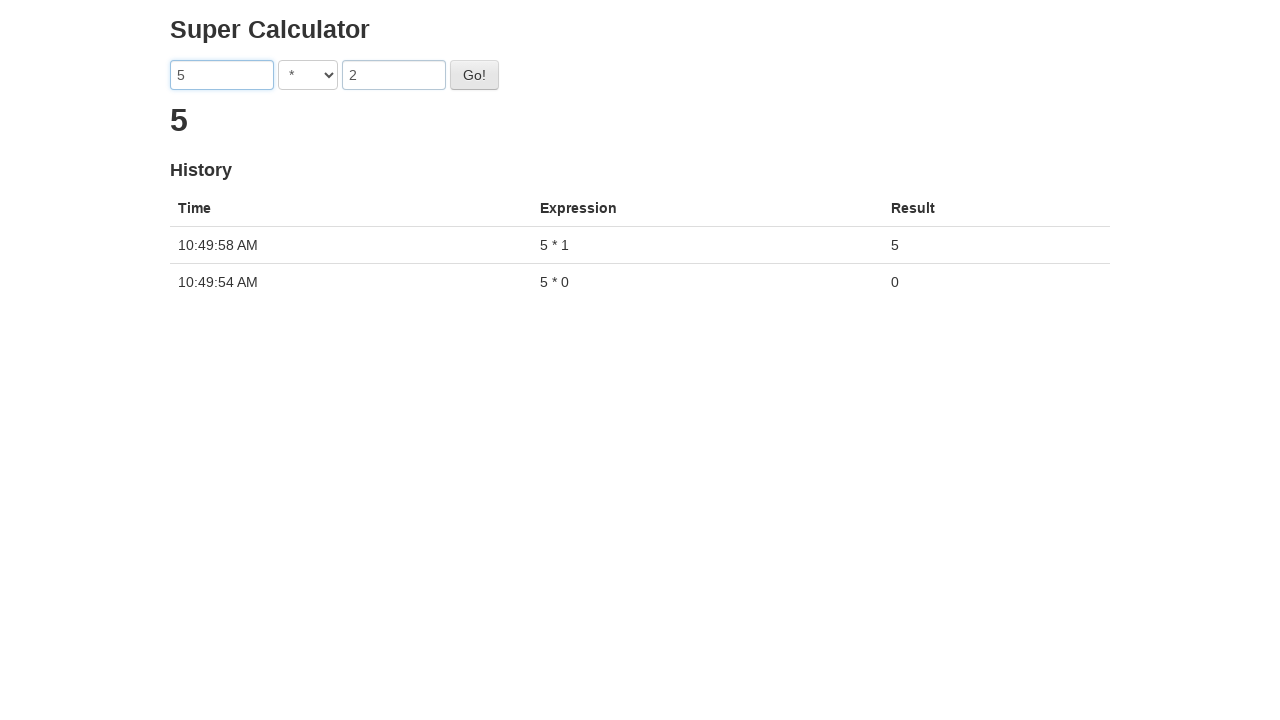

Clicked go button to calculate 5 * 2 at (474, 75) on #gobutton
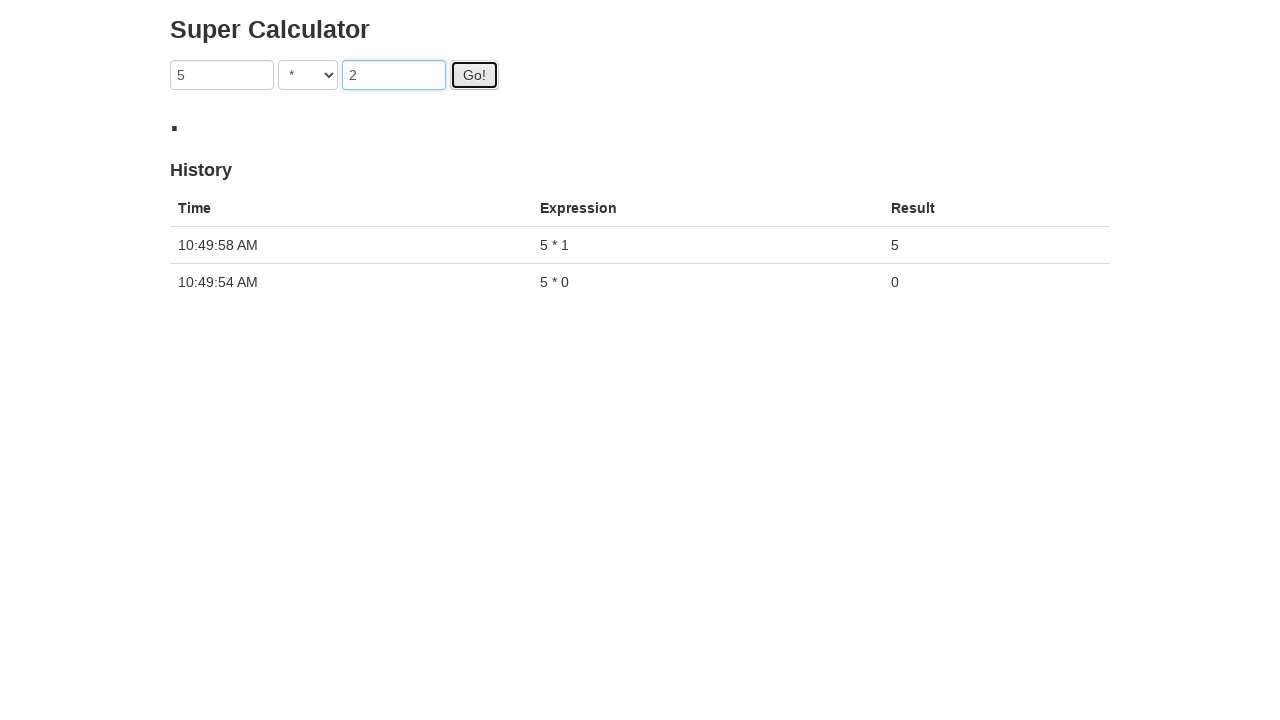

Waited for calculation result
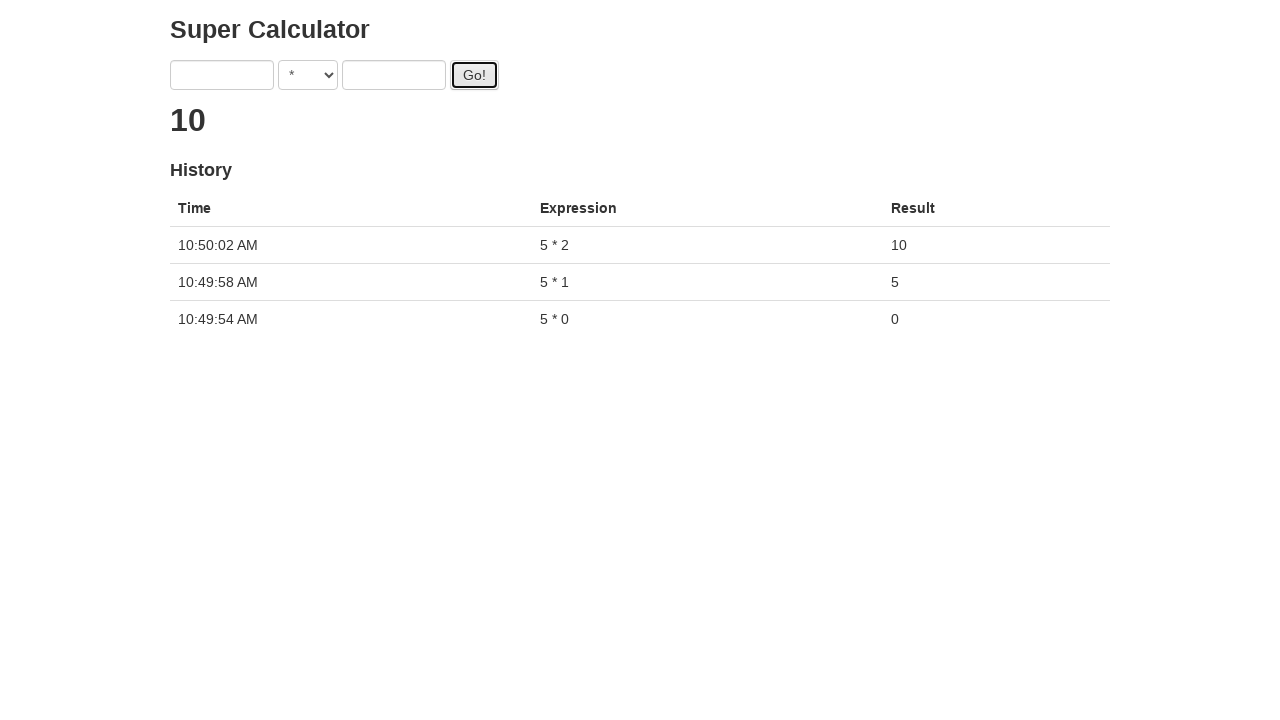

Filled first operand with 5 on input:nth-child(1)
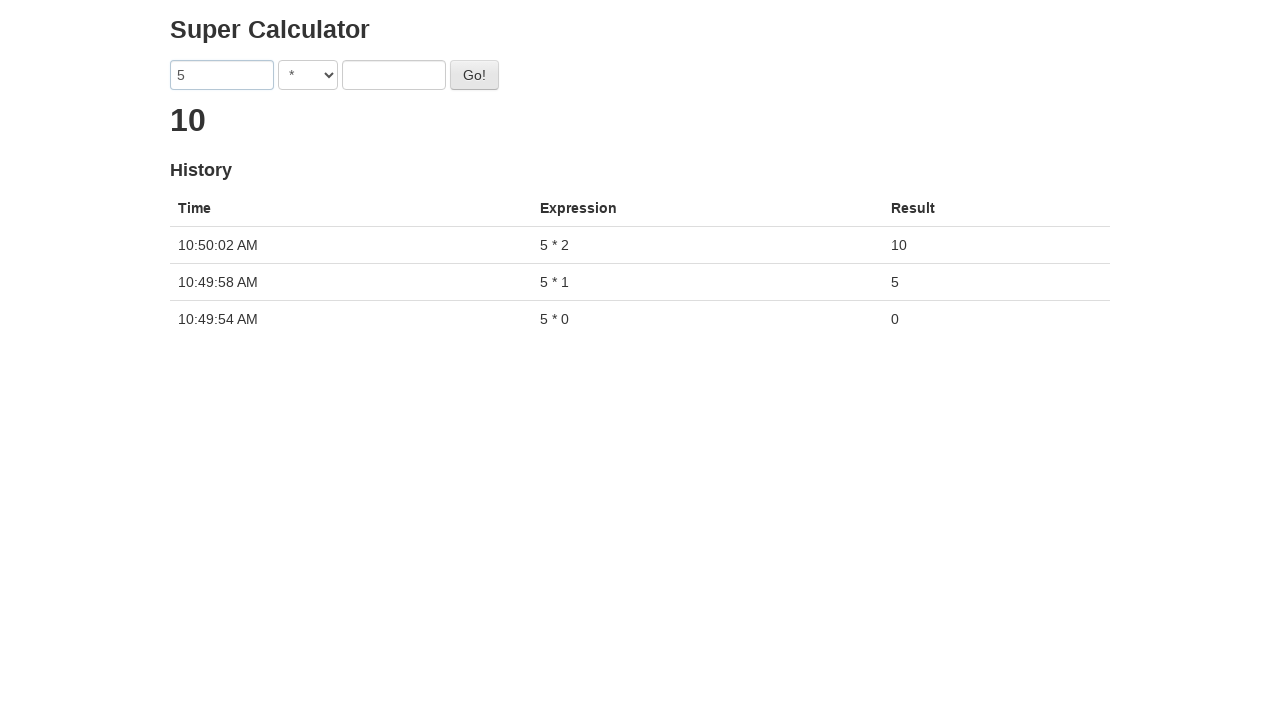

Filled second operand with 3 on input:nth-child(3)
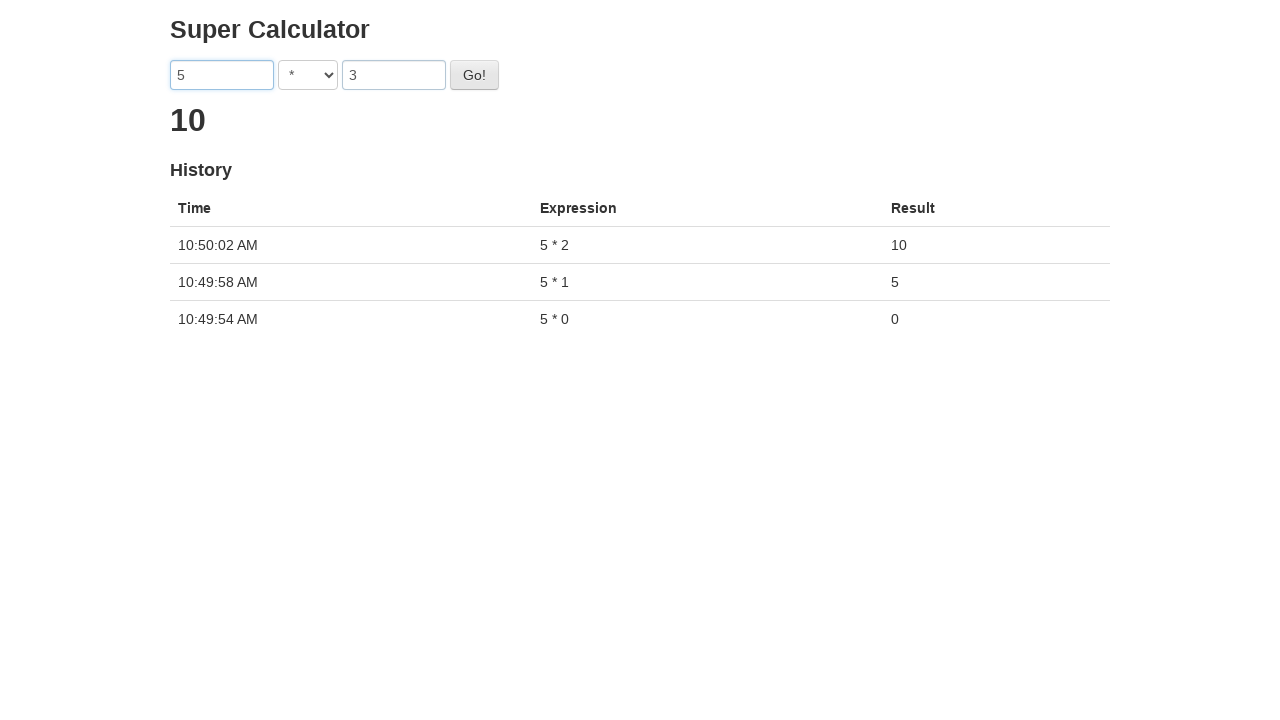

Clicked go button to calculate 5 * 3 at (474, 75) on #gobutton
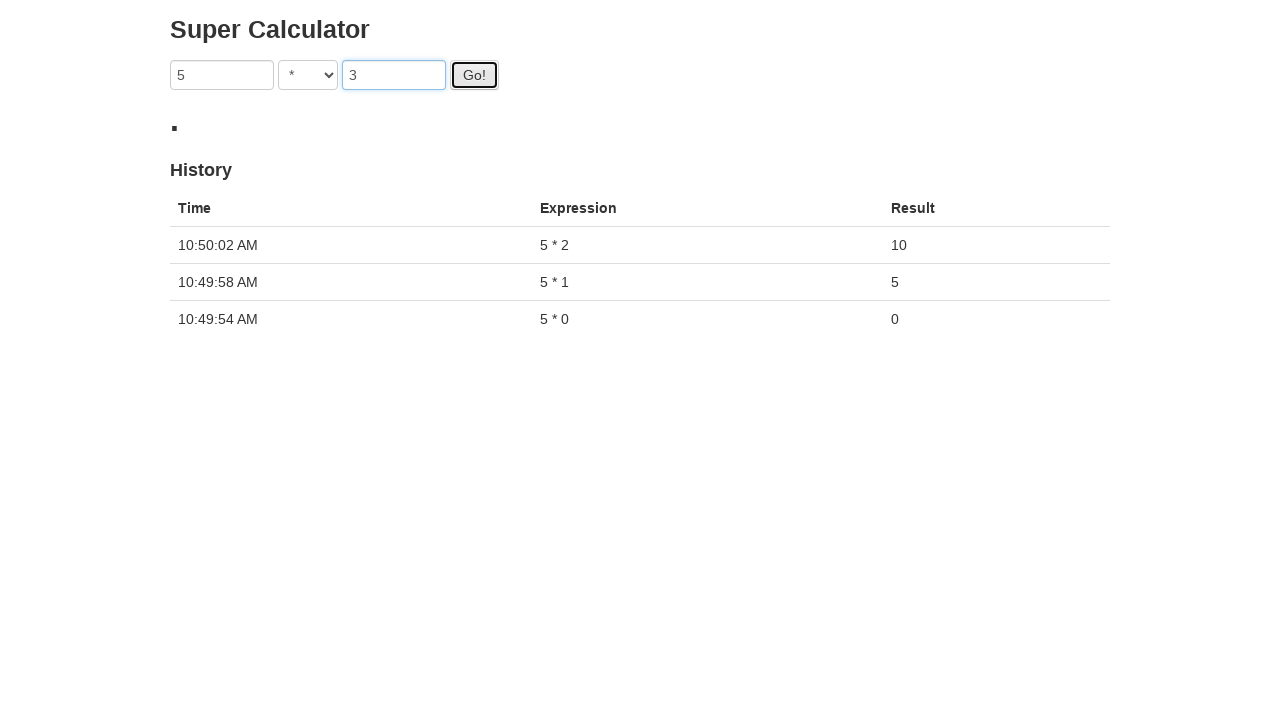

Waited for calculation result
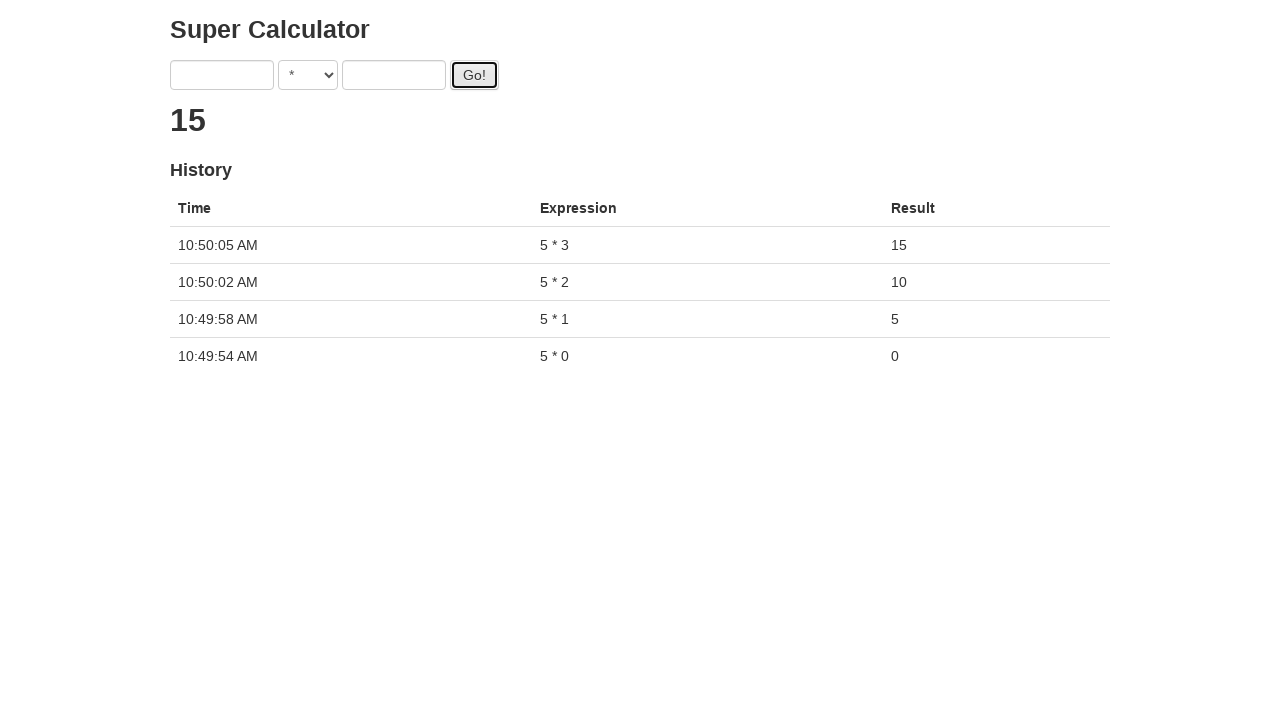

Filled first operand with 5 on input:nth-child(1)
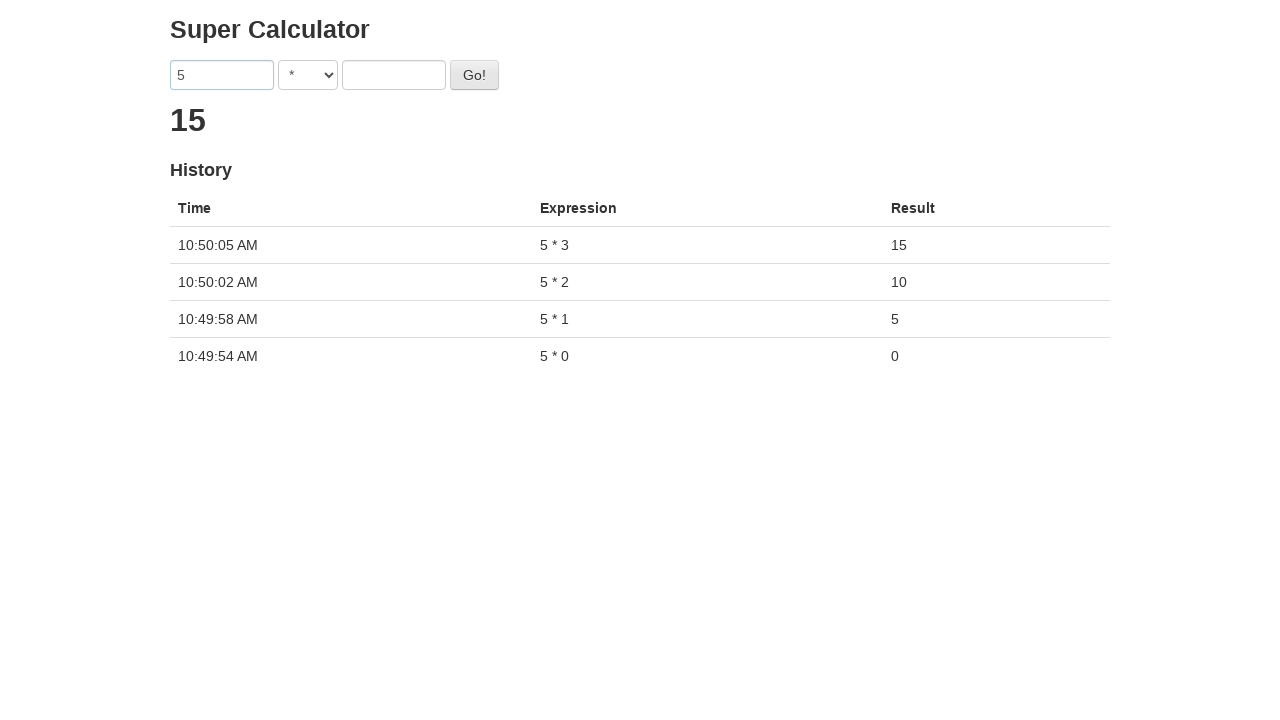

Filled second operand with 4 on input:nth-child(3)
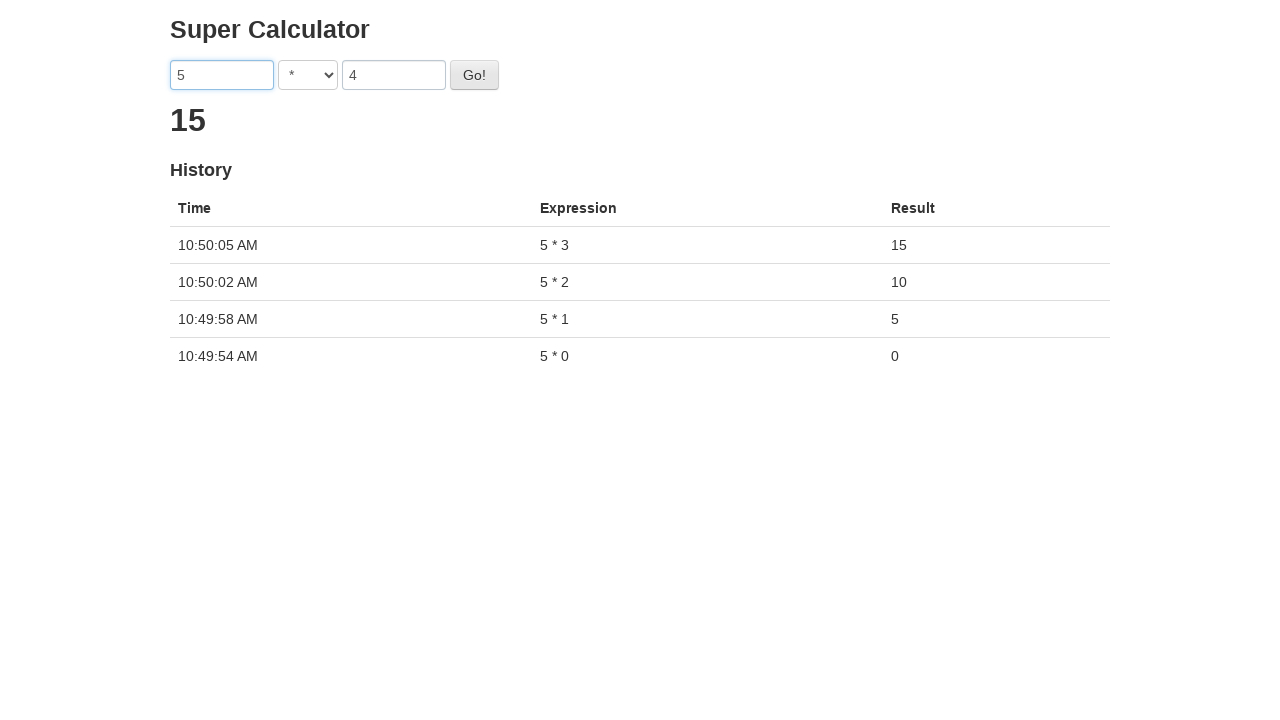

Clicked go button to calculate 5 * 4 at (474, 75) on #gobutton
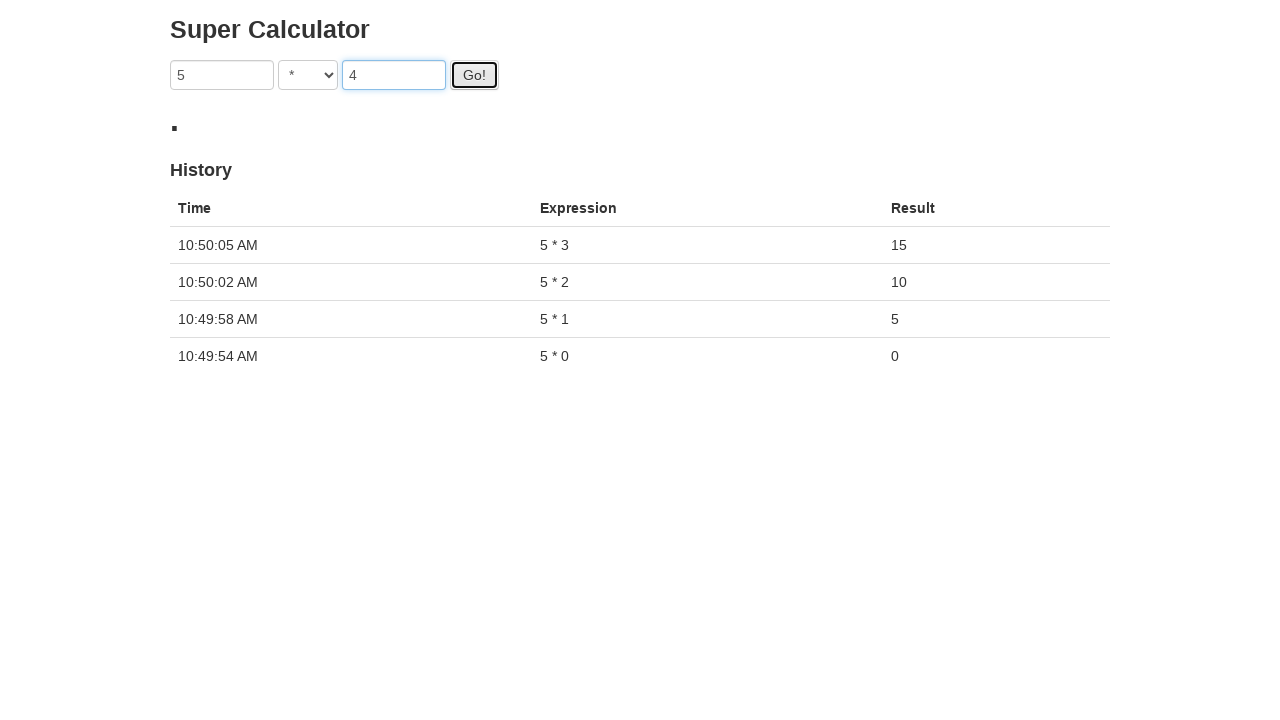

Waited for calculation result
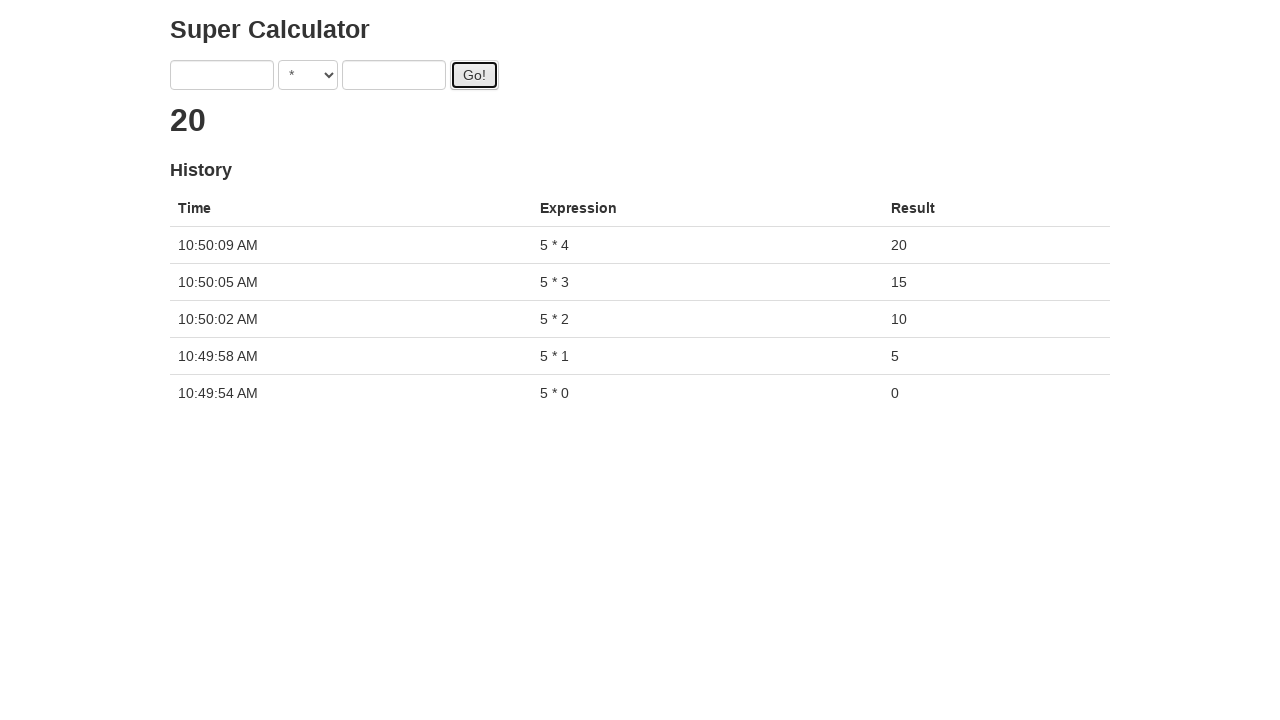

Filled first operand with 5 on input:nth-child(1)
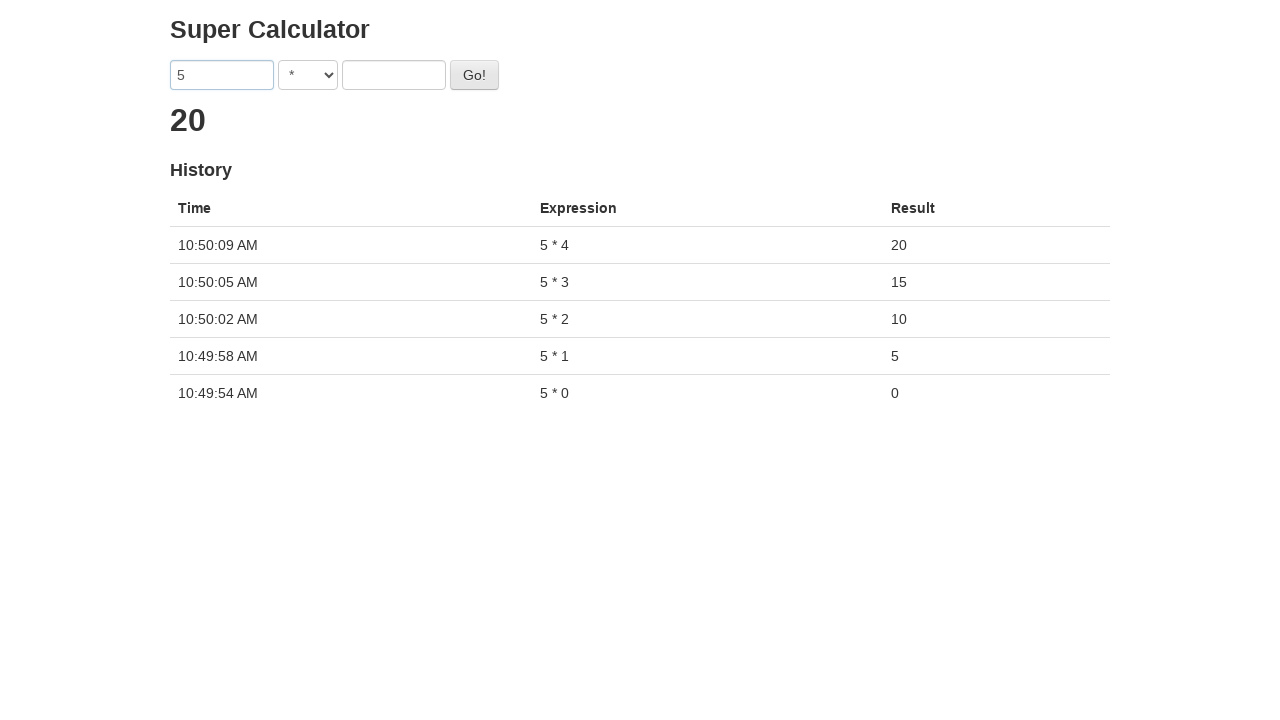

Filled second operand with 5 on input:nth-child(3)
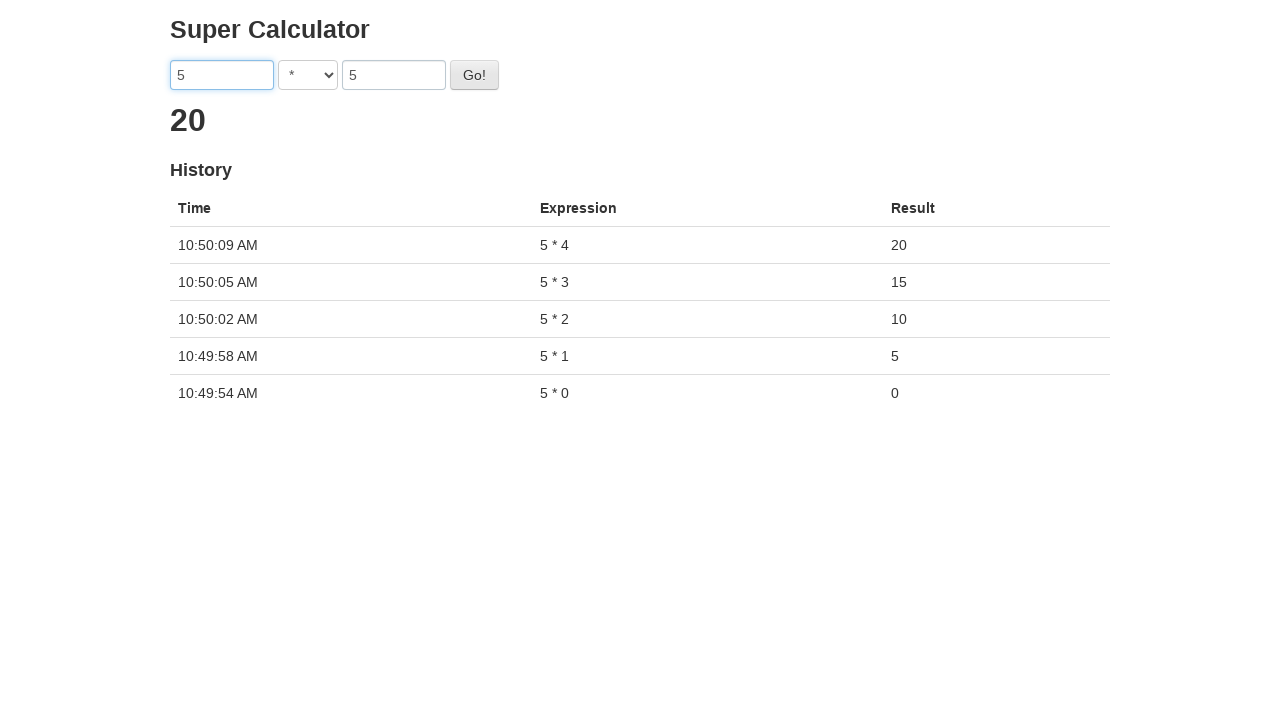

Clicked go button to calculate 5 * 5 at (474, 75) on #gobutton
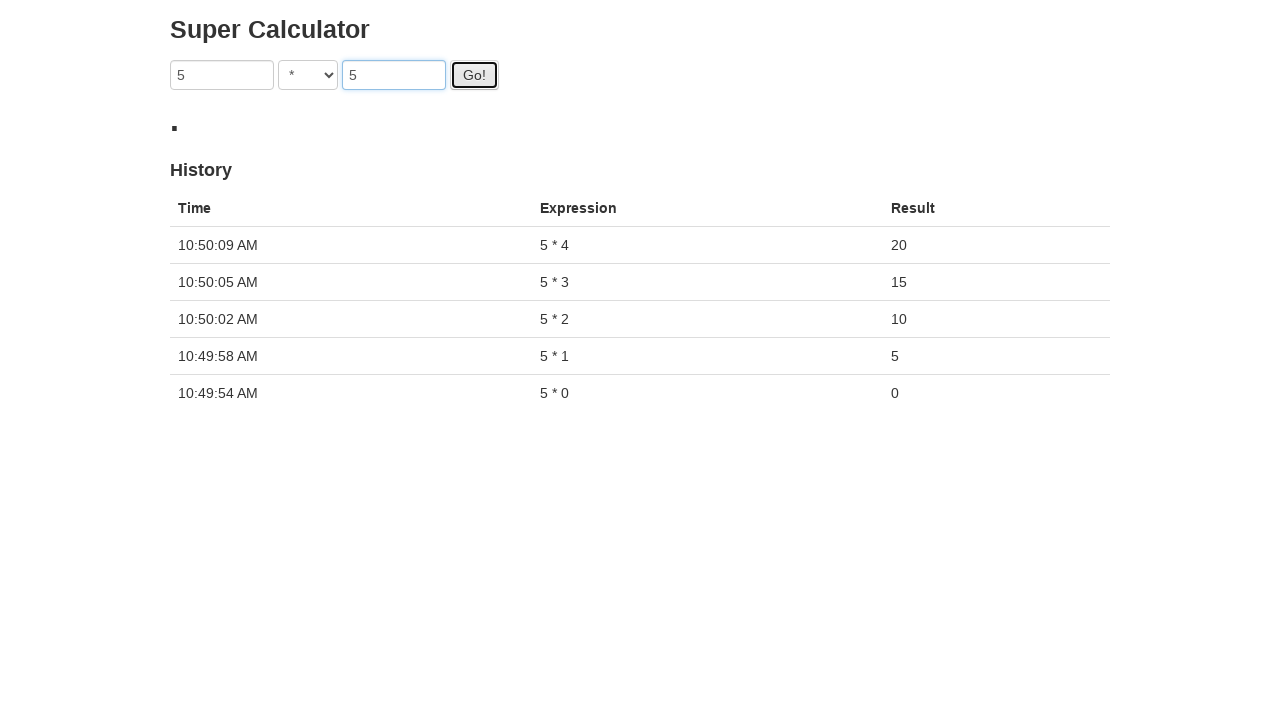

Waited for calculation result
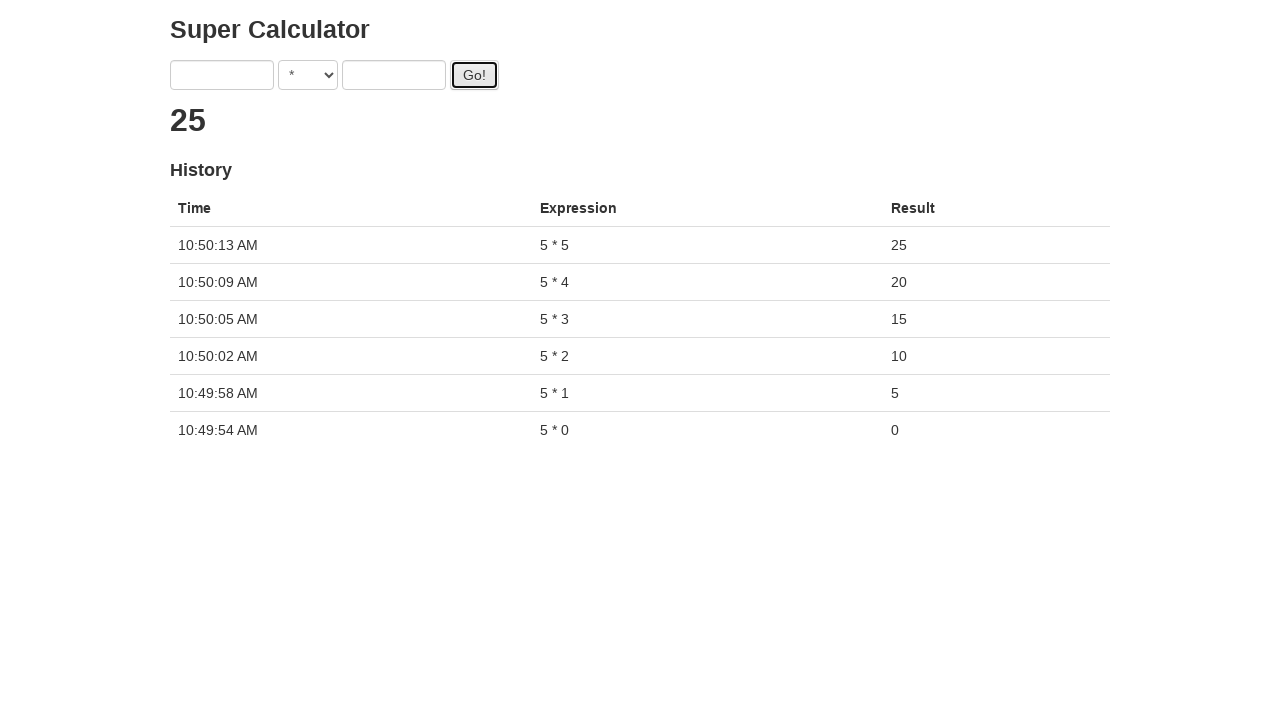

Verified calculation results displayed in history table
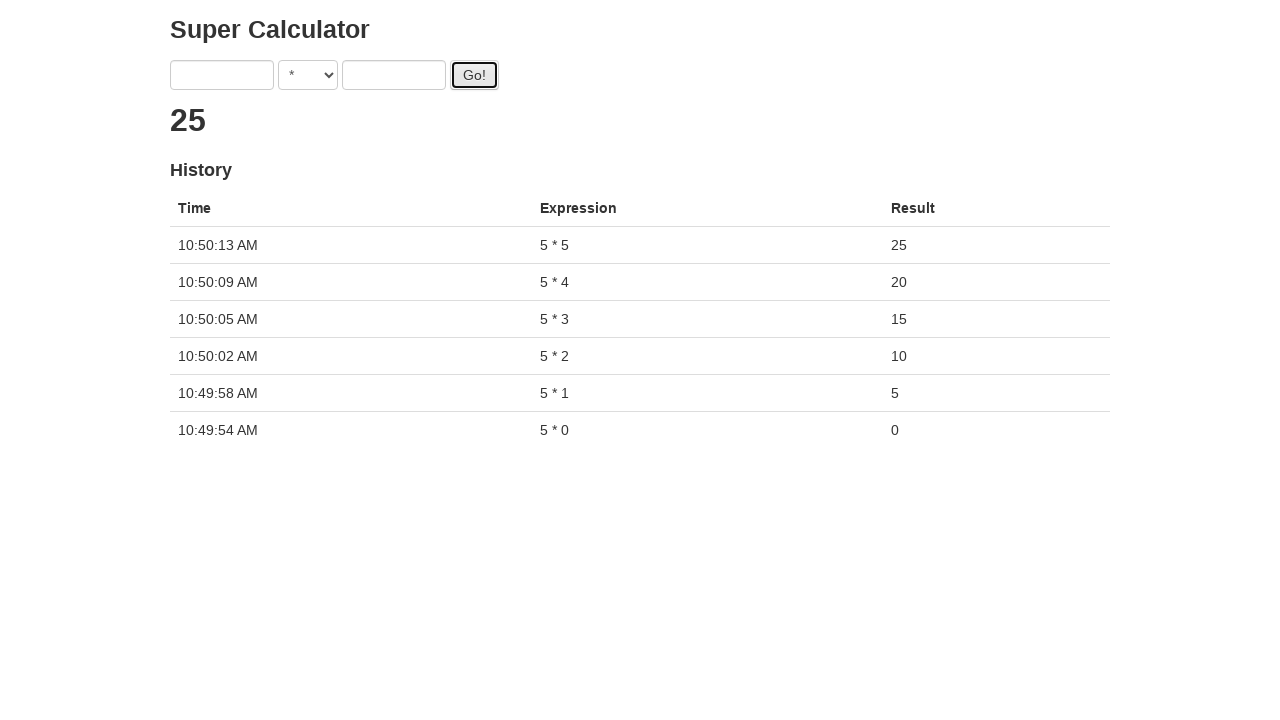

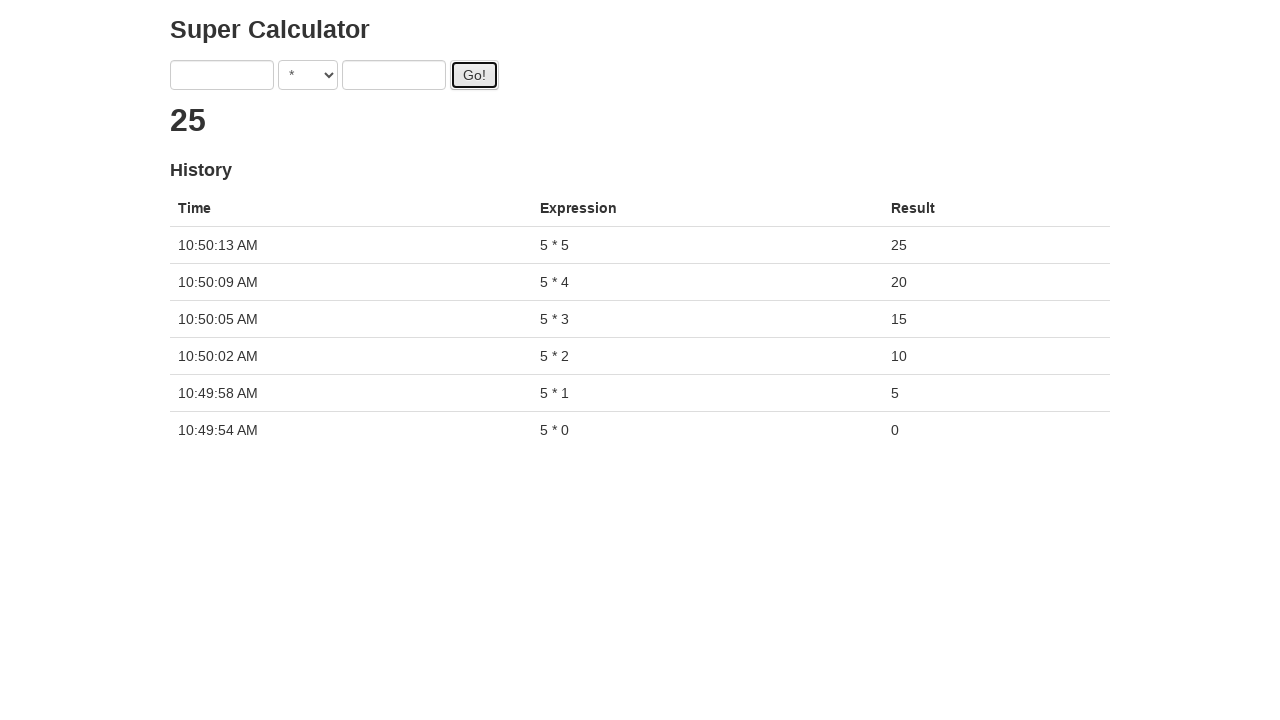